Validates that the logo is displayed on the home page of PartsSource.ca

Starting URL: https://www.partsource.ca/

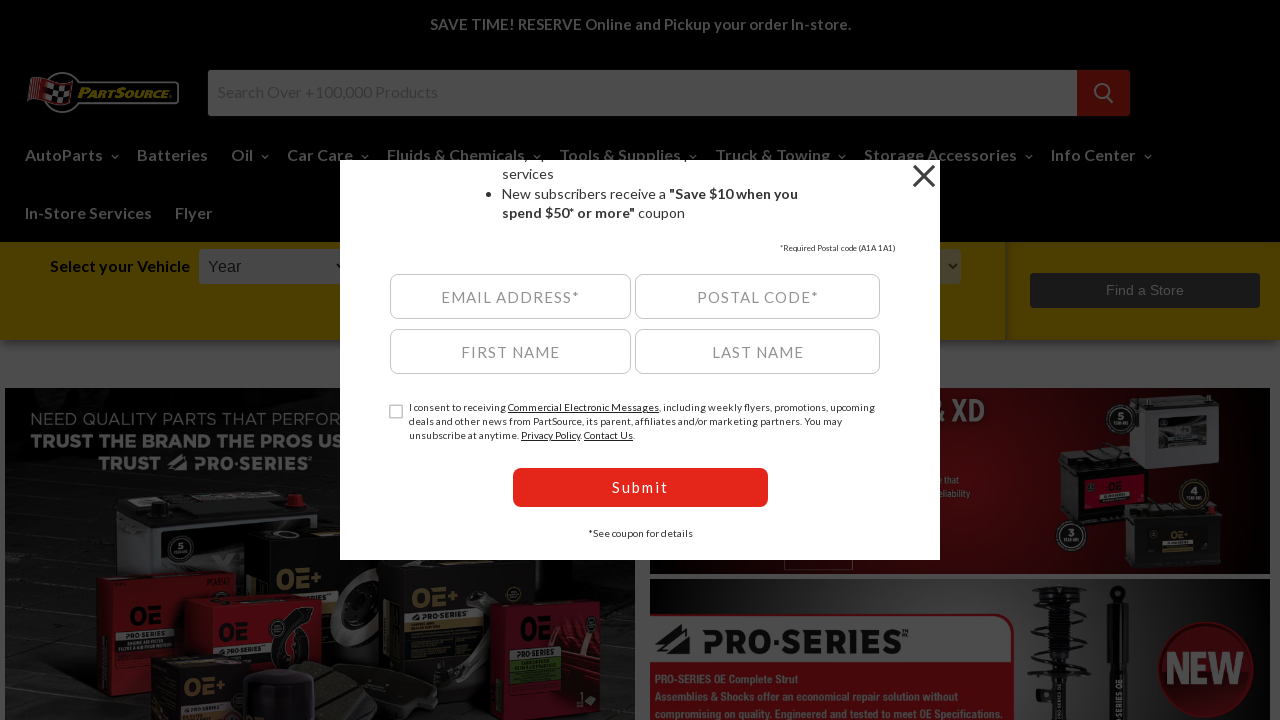

Waited for logo to be visible on PartsSource.ca homepage
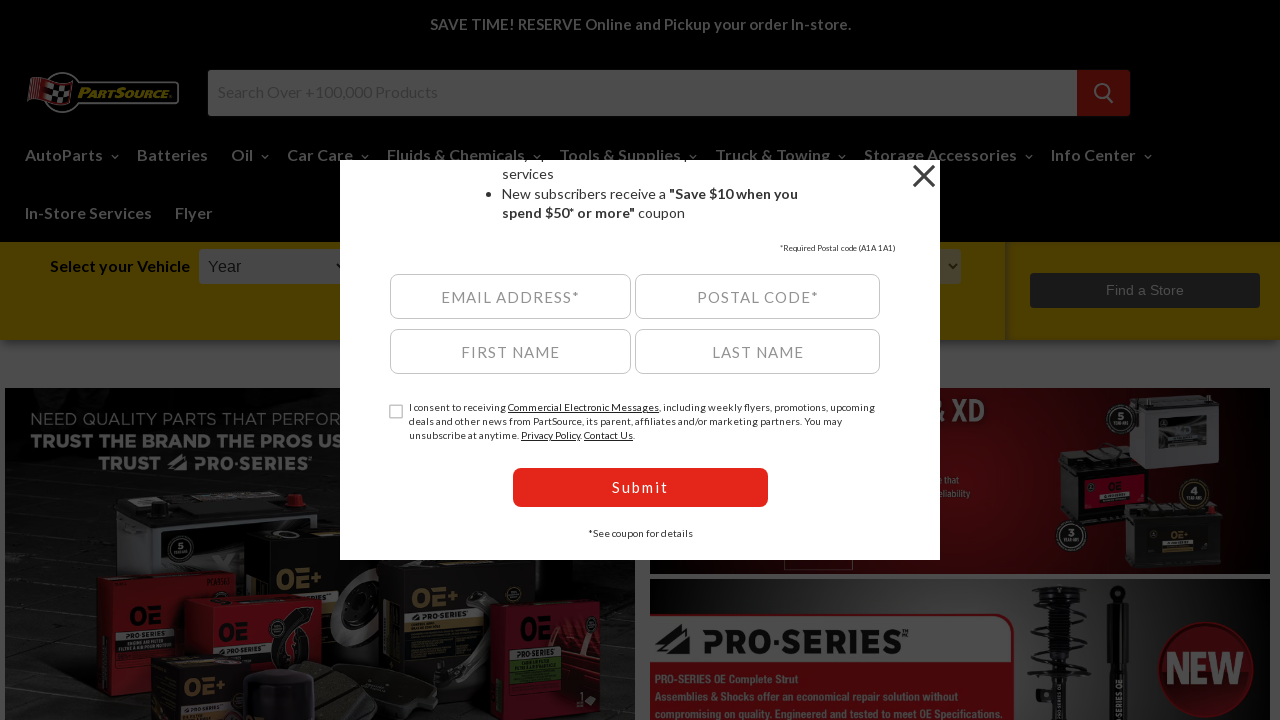

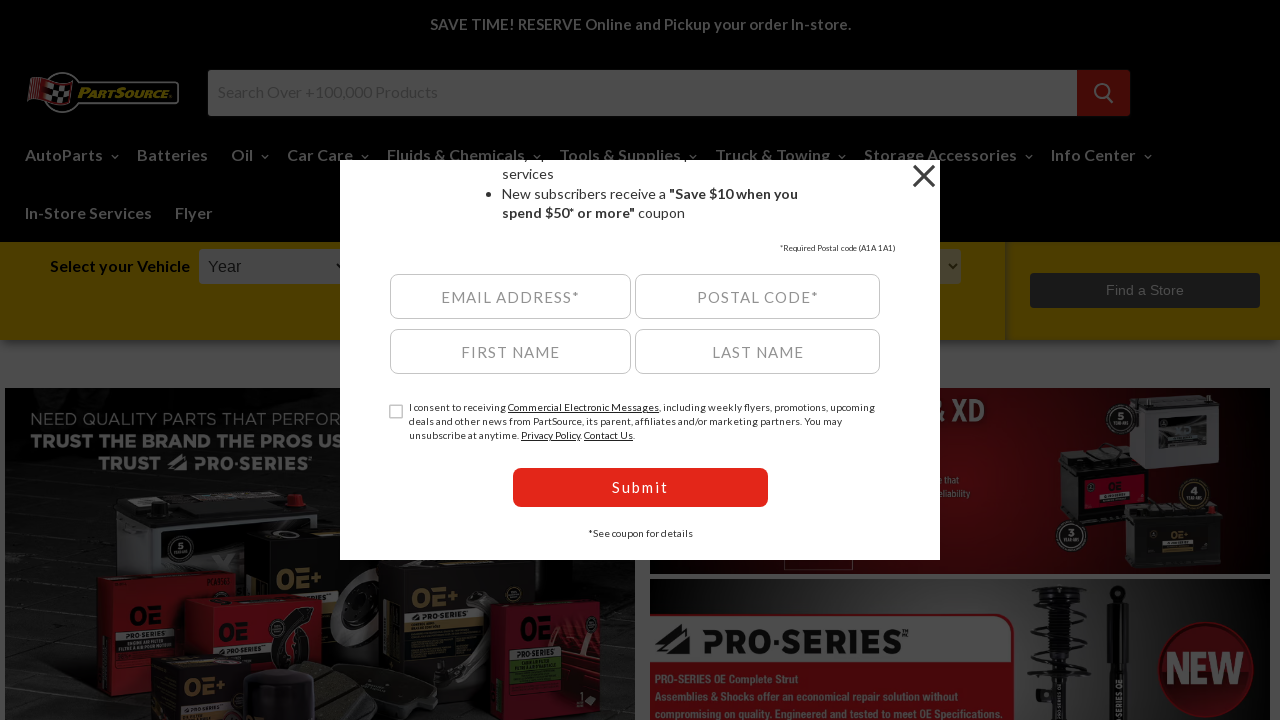